Tests form element attributes on a math page - verifies that the "people" radio button is selected by default, "robots" radio is not selected, and checks the submit button's disabled state before and after a timeout.

Starting URL: http://suninjuly.github.io/math.html

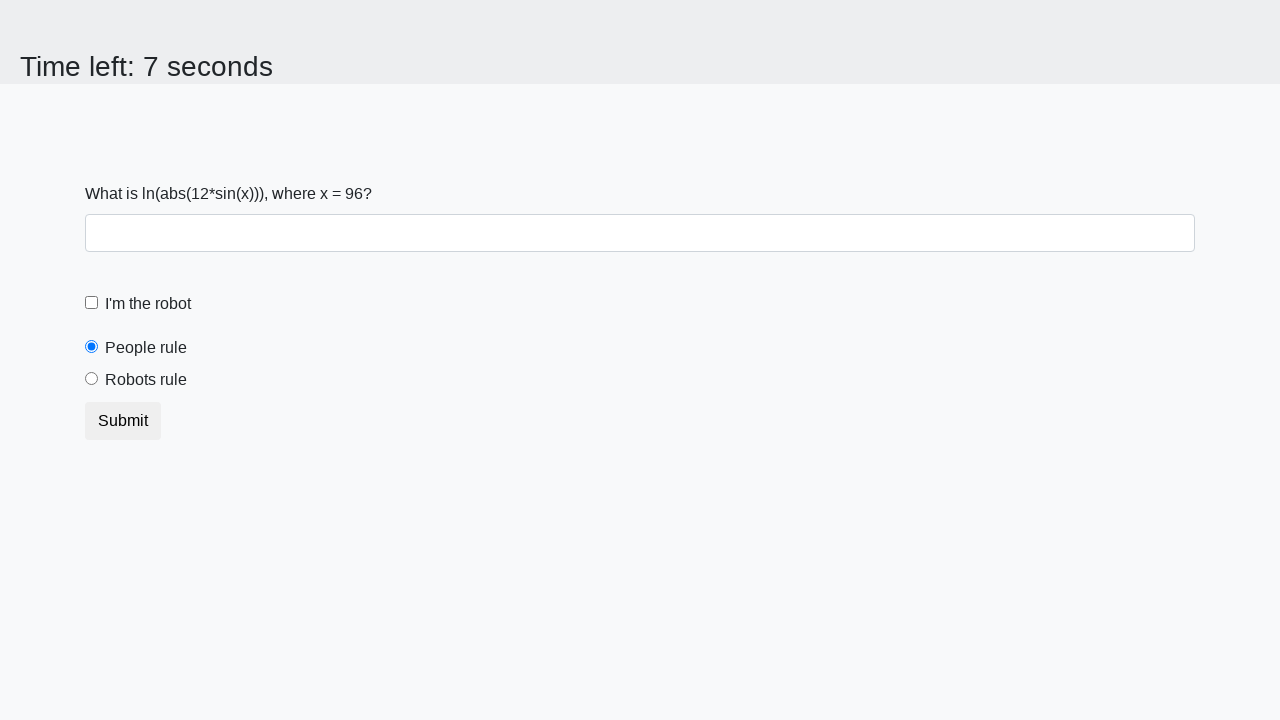

Waited for #peopleRule selector to load
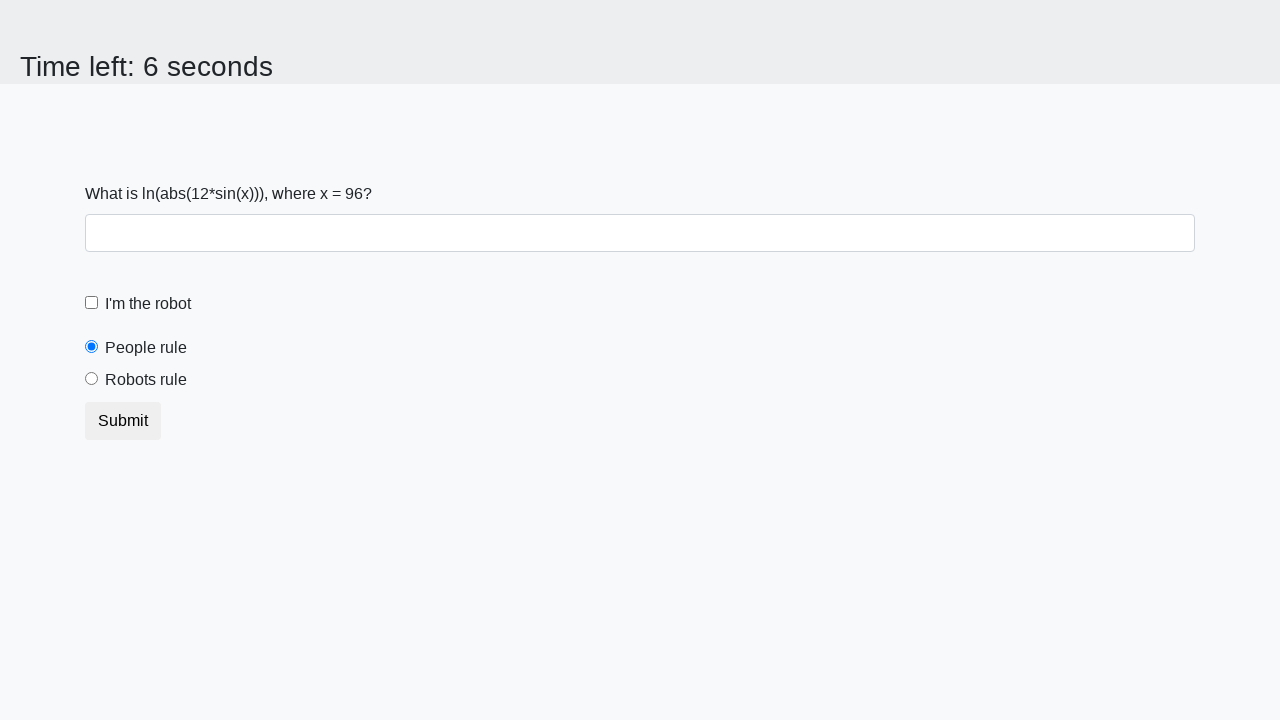

Located #peopleRule radio button
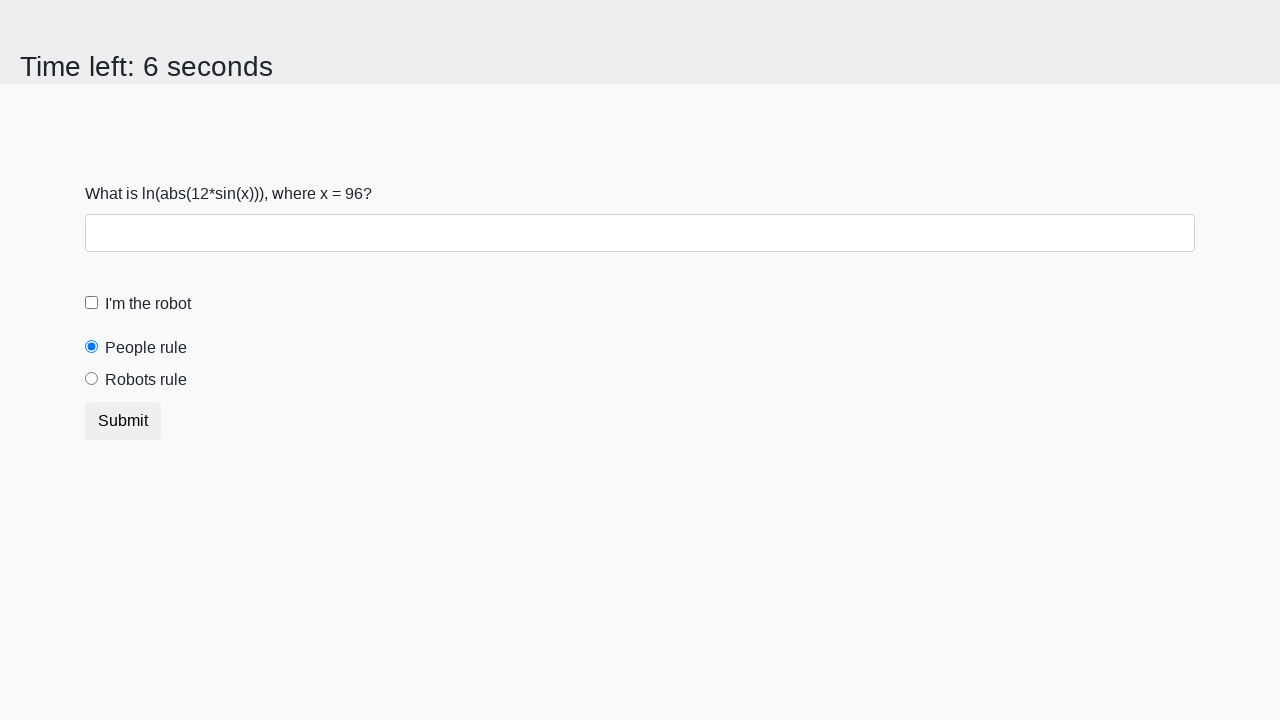

Verified that 'people' radio button is selected by default
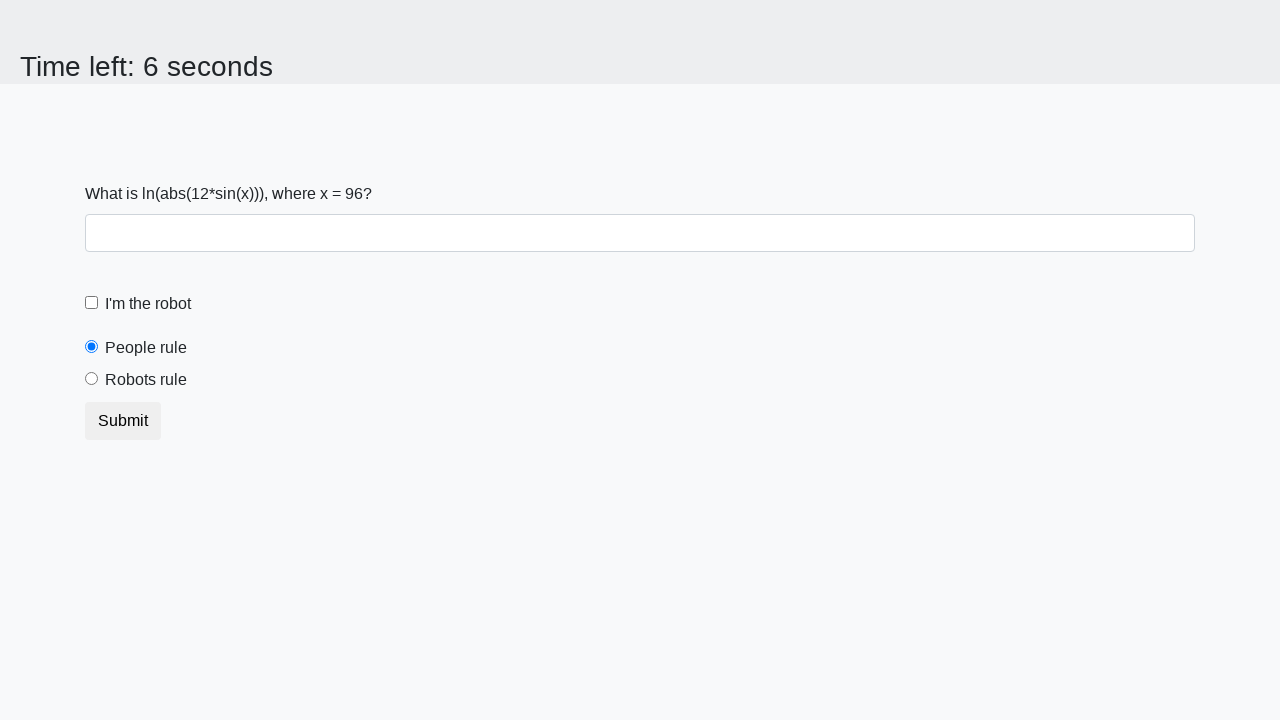

Located #robotsRule radio button
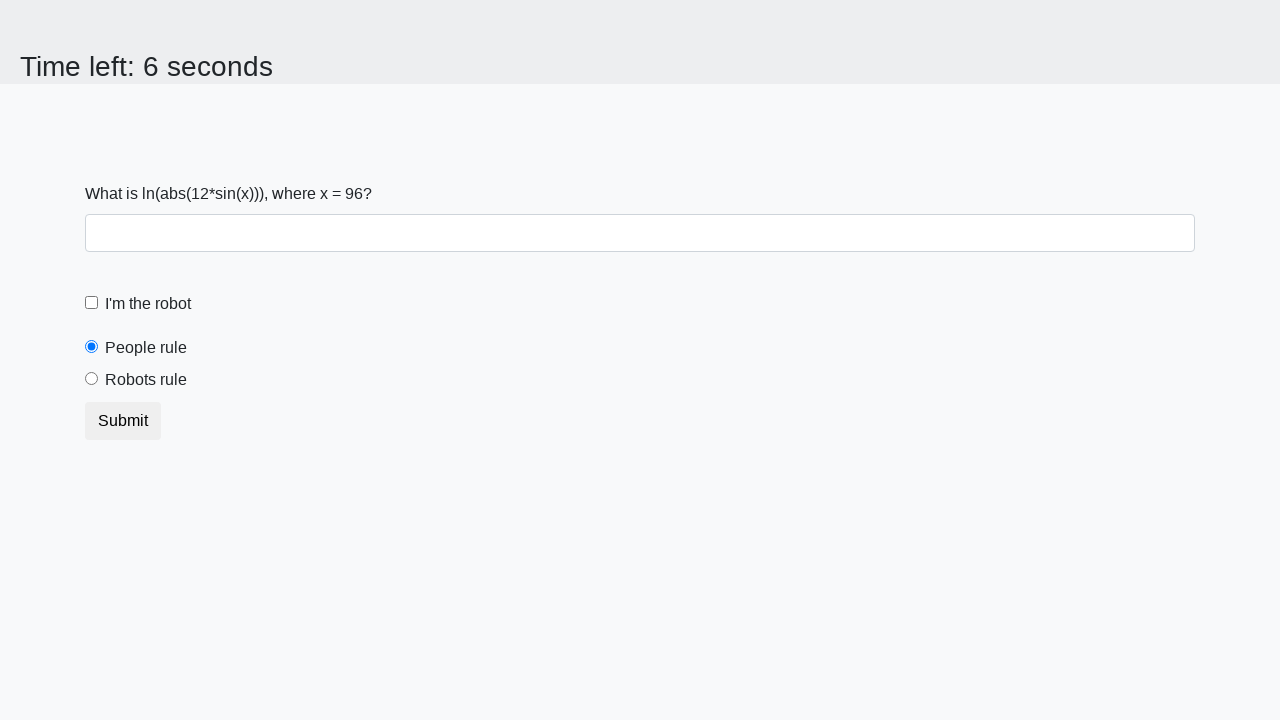

Verified that 'robots' radio button is not selected by default
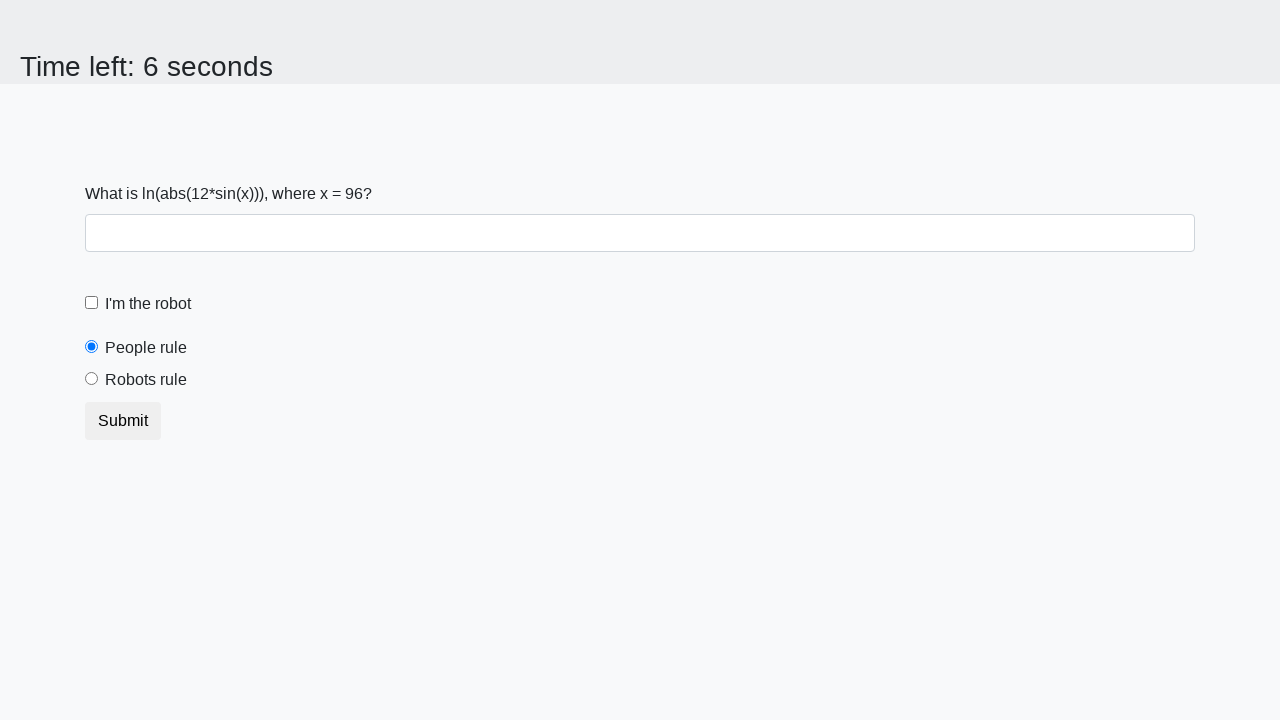

Located submit button with class '.btn'
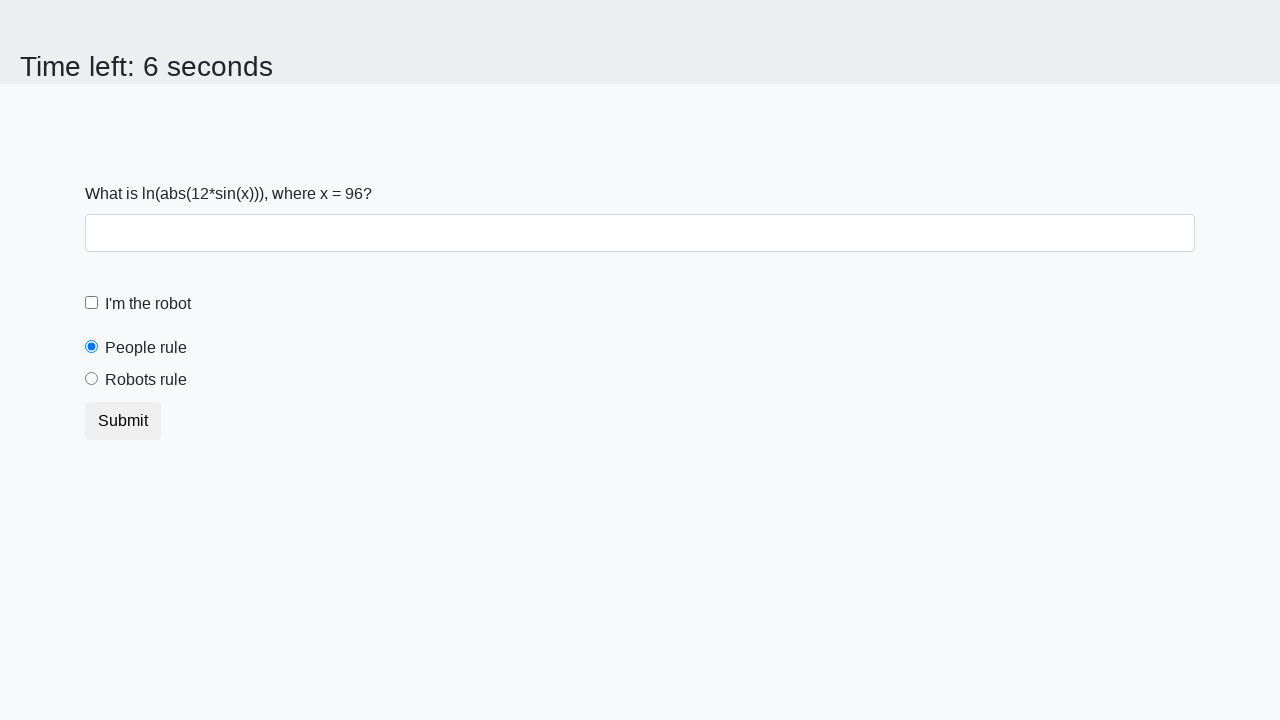

Verified that submit button is enabled initially
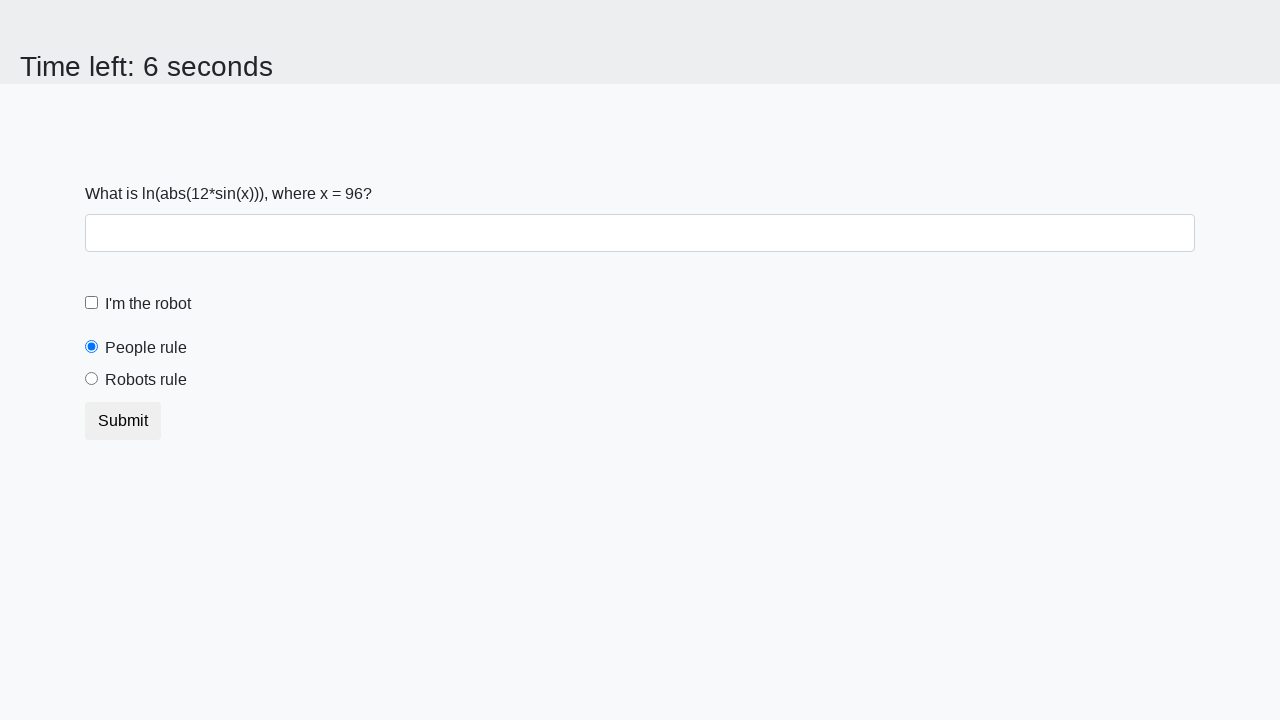

Waited 10 seconds for timeout period
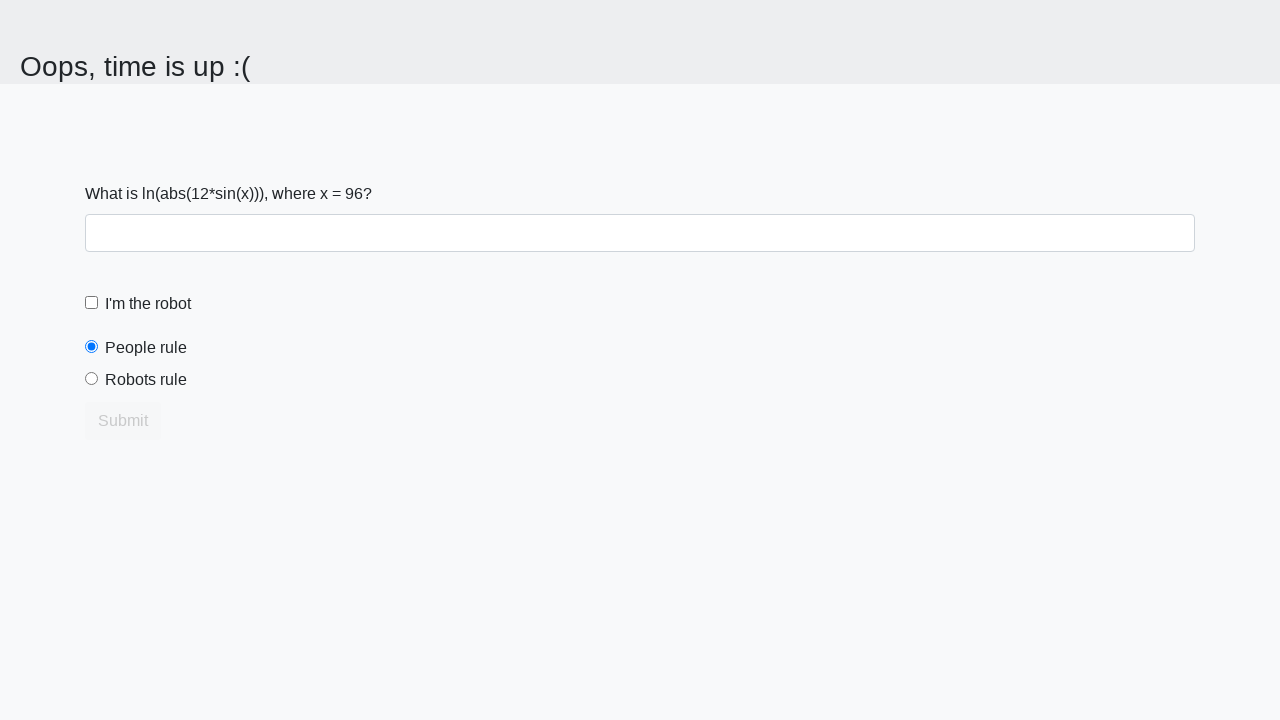

Retrieved 'disabled' attribute from submit button after timeout
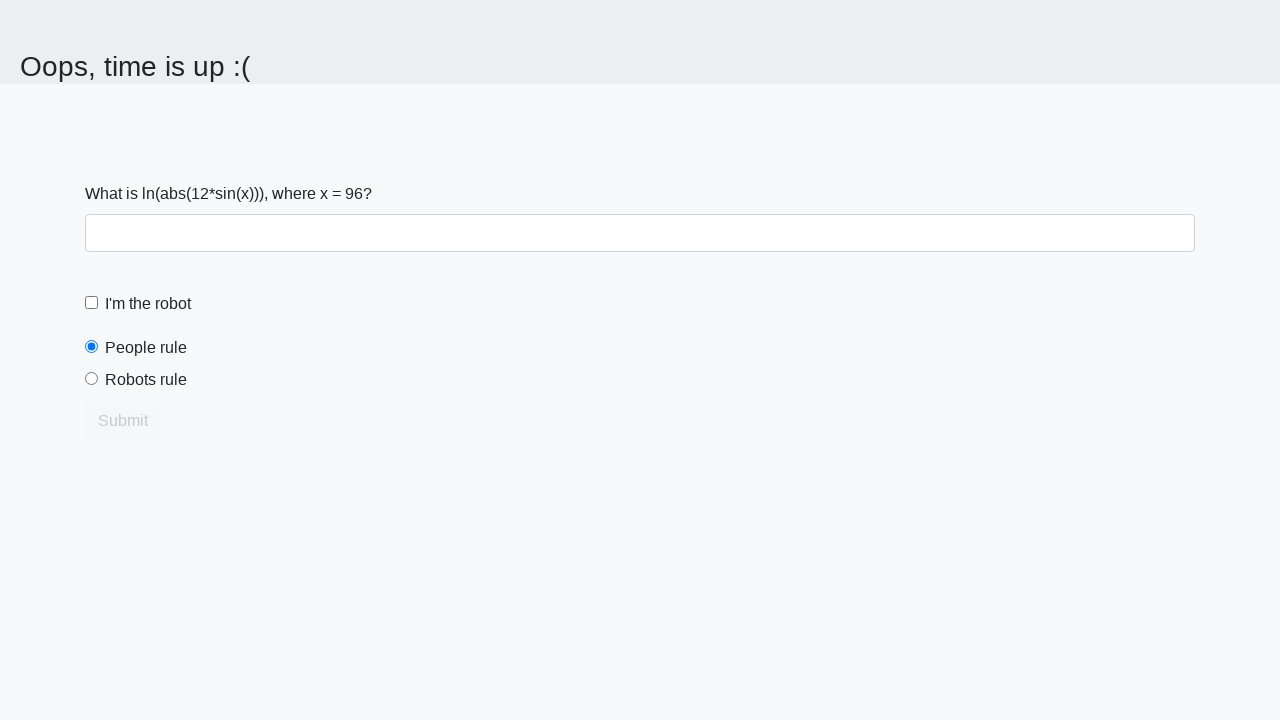

Verified that submit button is disabled after timeout
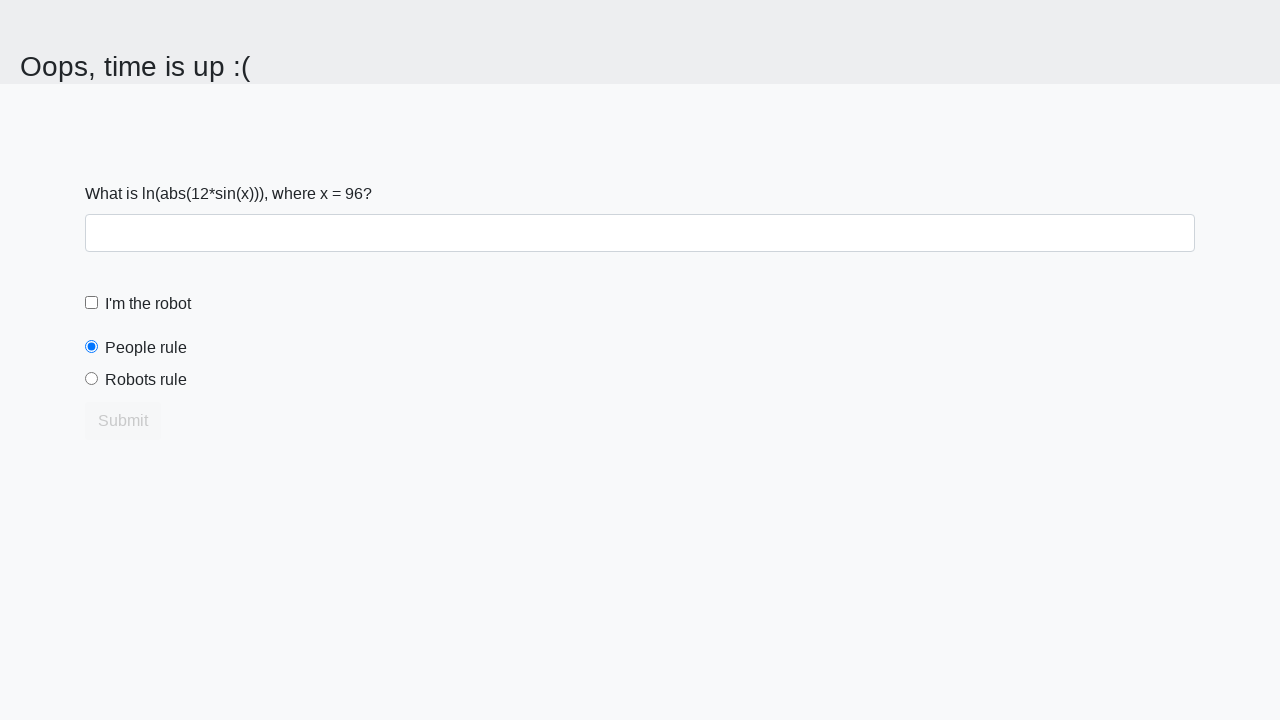

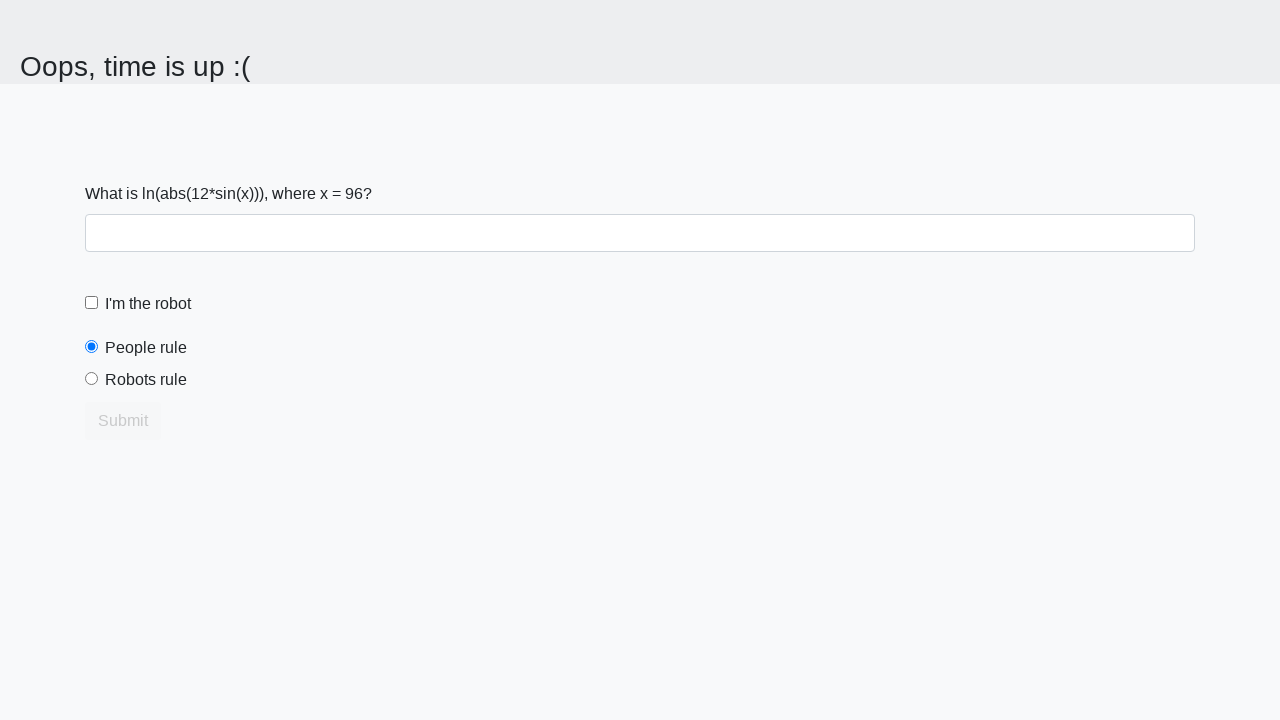